Tests adding a pizza (Margherita) and a drink (AURA water) to the shopping basket on a pizza delivery website, navigating through the menu sections.

Starting URL: https://pizzamania.by/

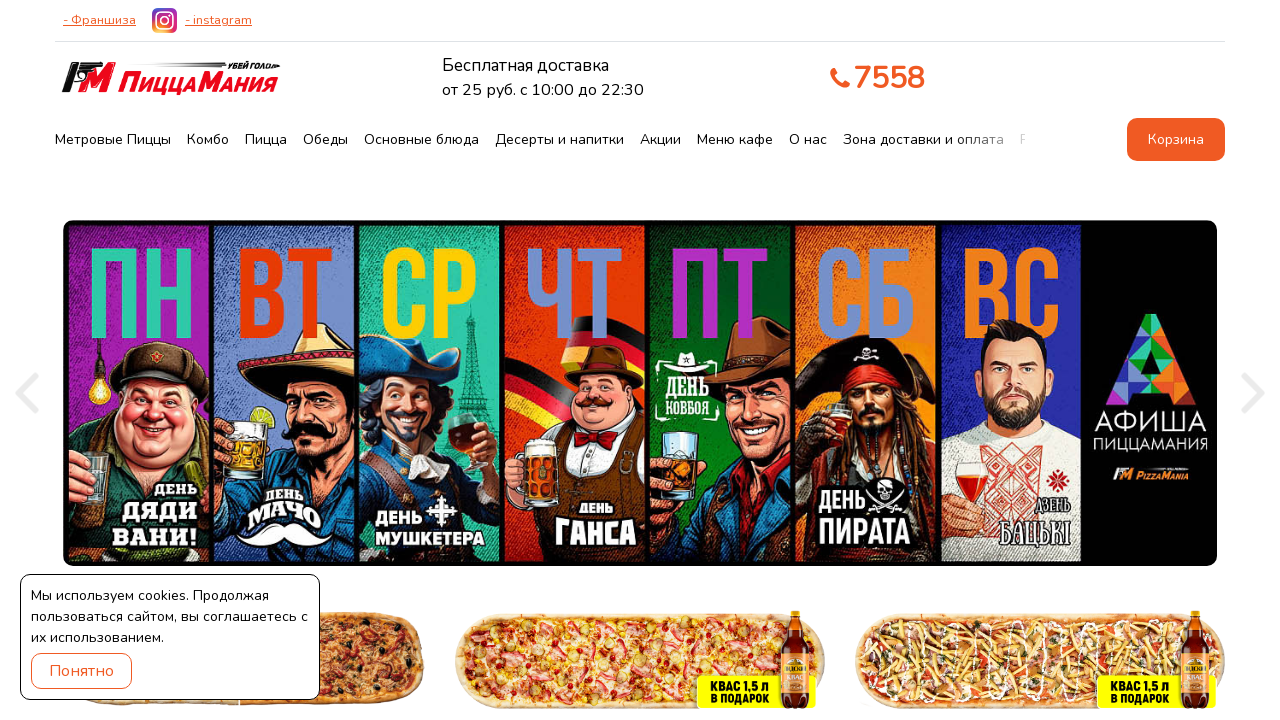

Clicked on Pizza menu link at (266, 140) on xpath=//a[@href='/#pizza']
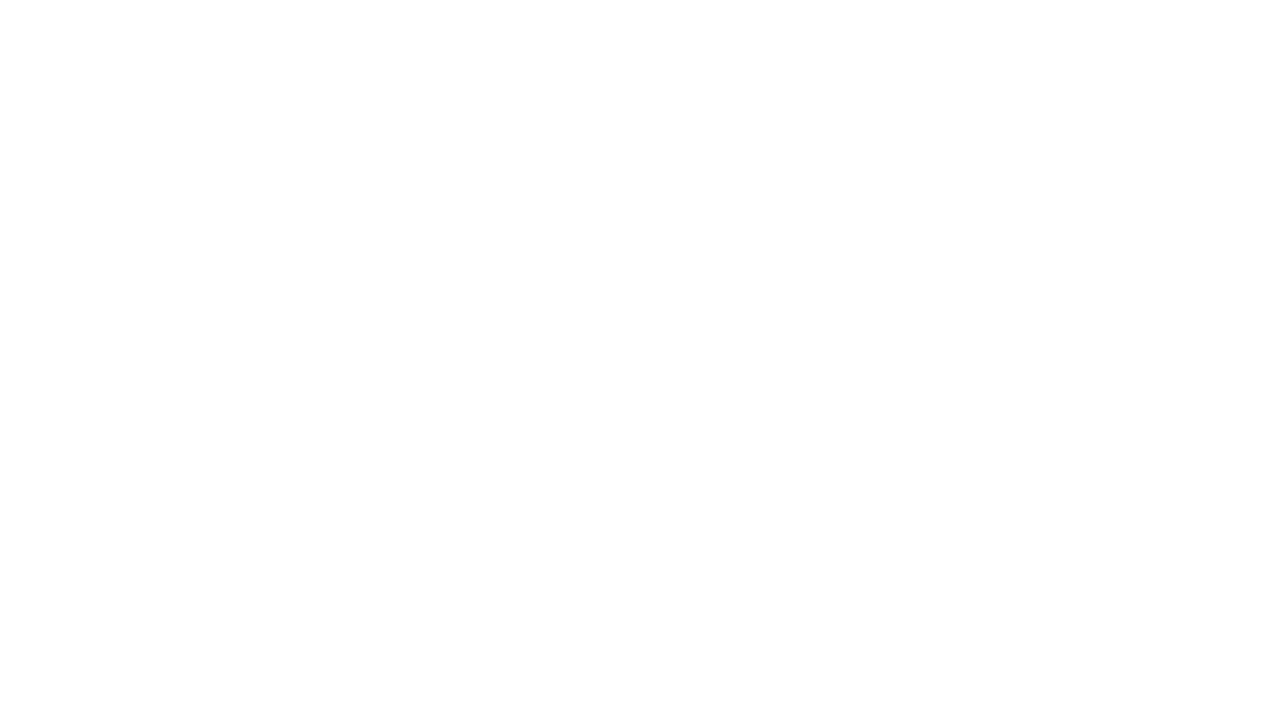

Added Margherita pizza (item #37) to basket at (268, 361) on xpath=//article[@id='item-37']/div[2]/div/a
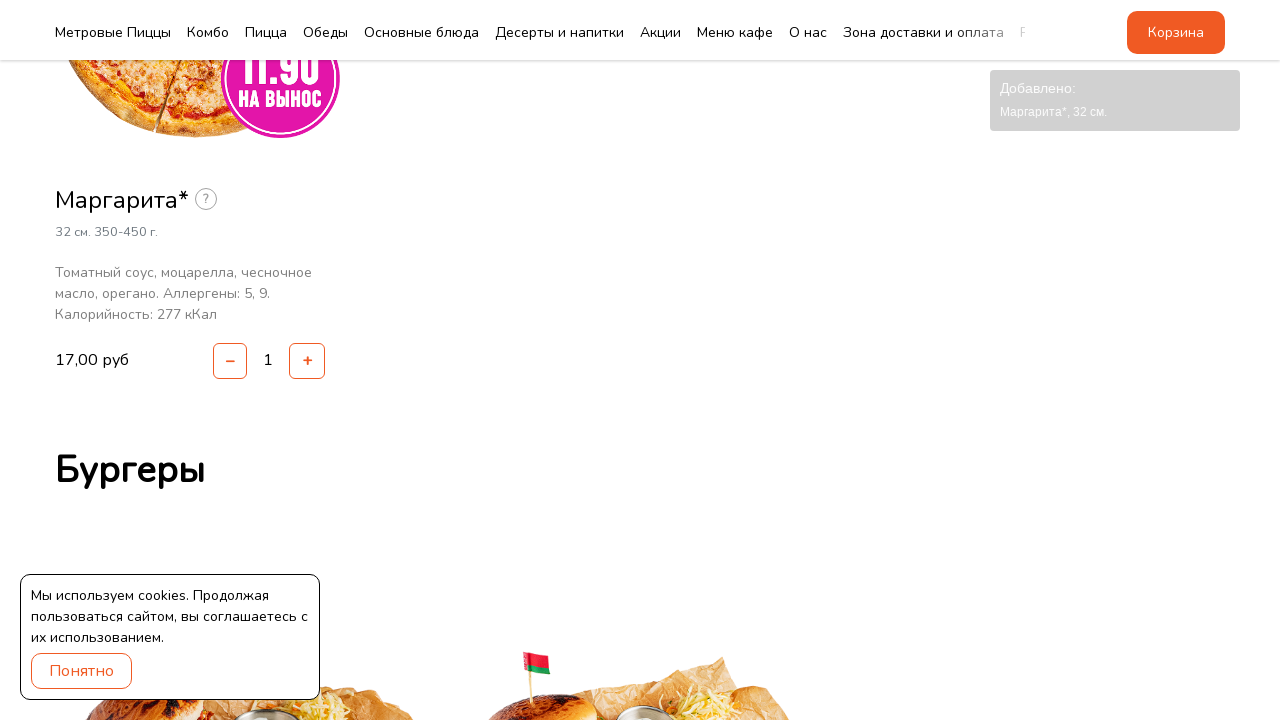

Clicked basket button to view cart at (1176, 32) on xpath=//a[@id='basket']
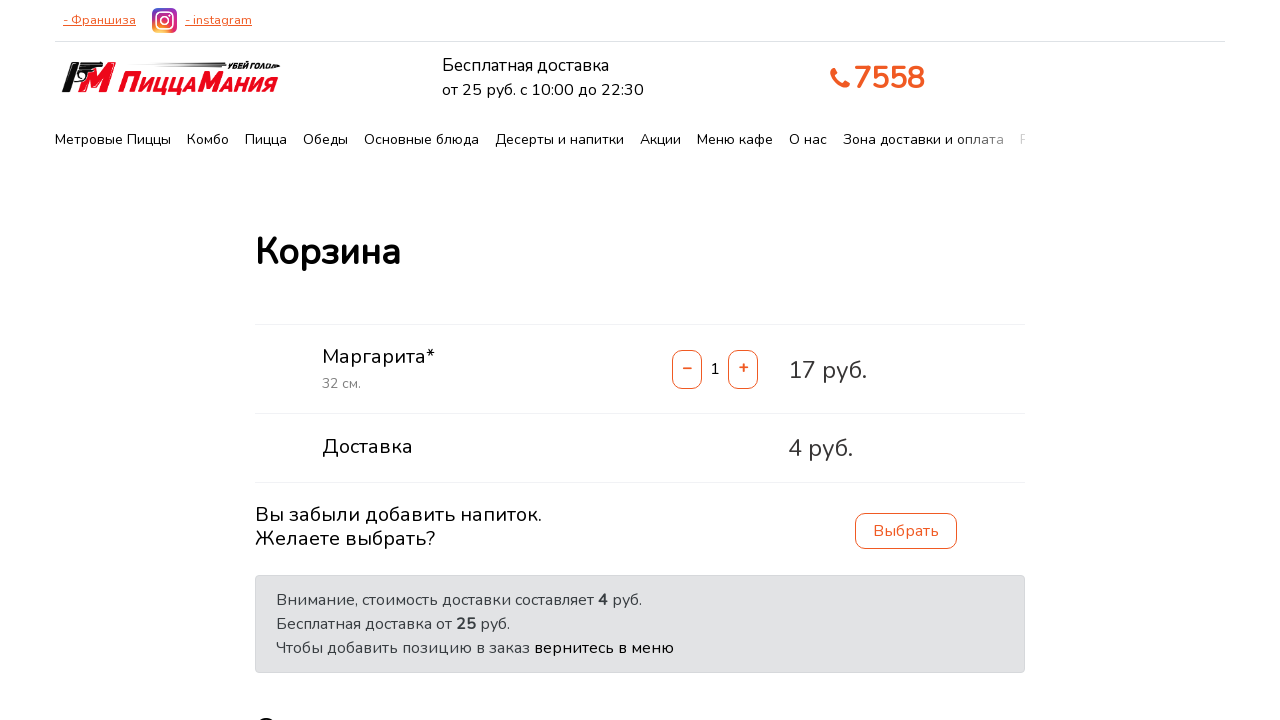

Clicked on Beverages menu link at (906, 534) on xpath=//a[@href='/#beverages']
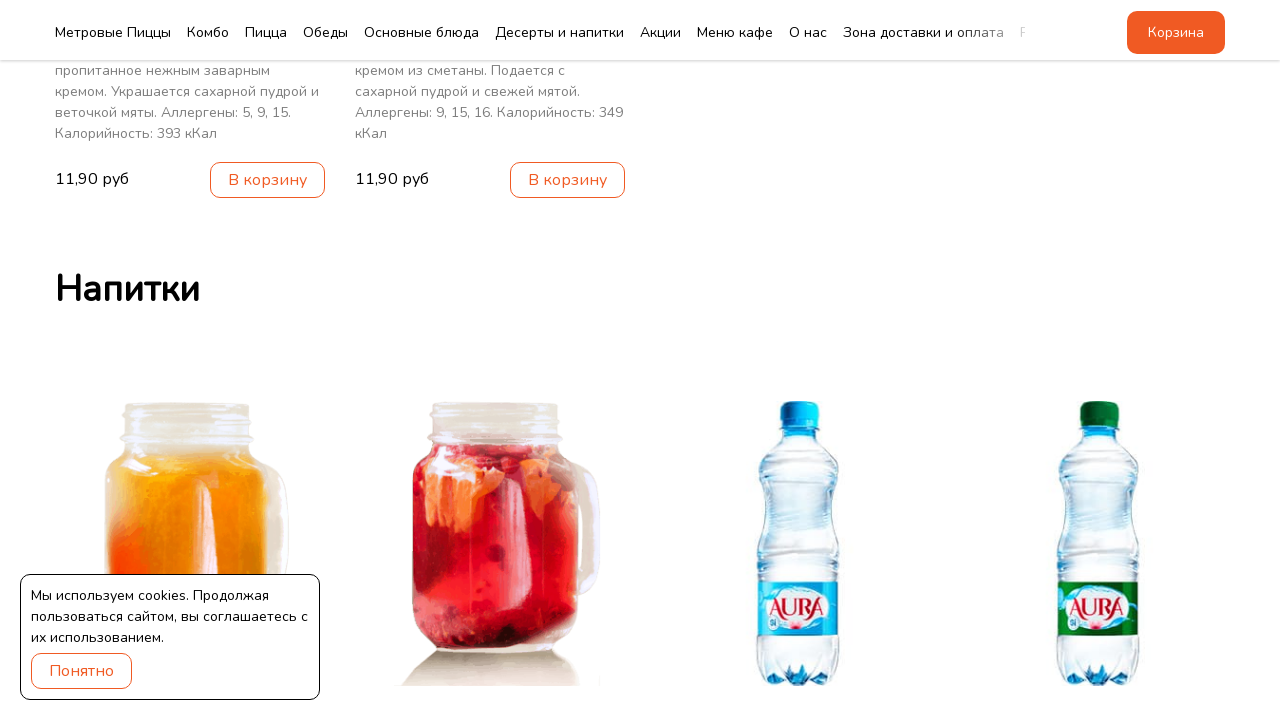

Added AURA water (item #95) to basket at (868, 360) on xpath=//article[@id='item-95']/div[2]/div/a
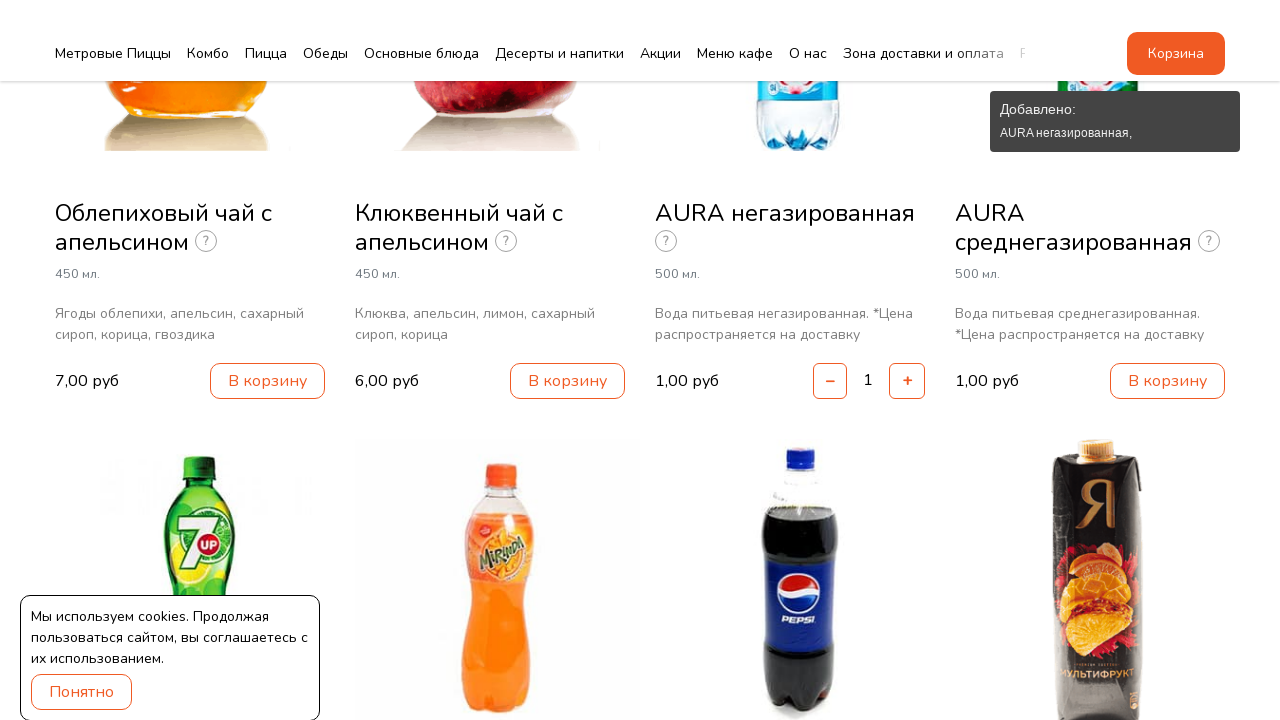

Clicked basket button to view updated cart at (1176, 32) on xpath=//a[@id='basket']
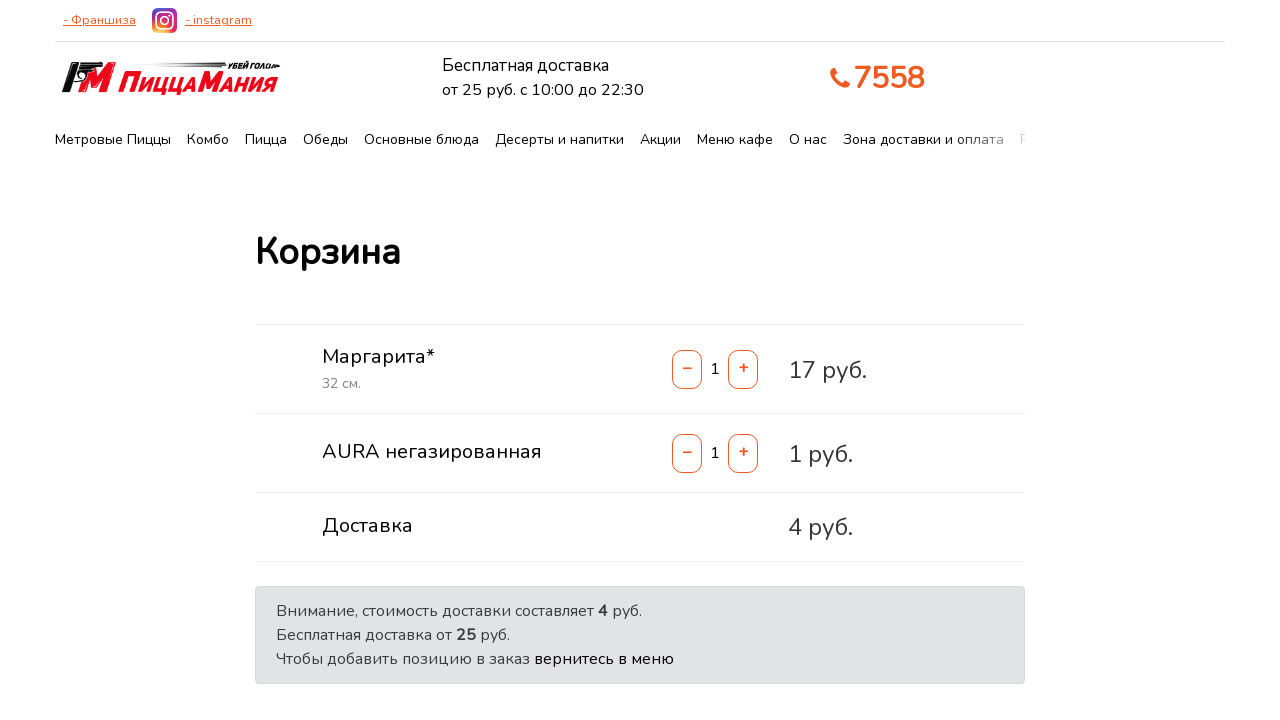

Verified Margherita pizza (item #37) is in basket
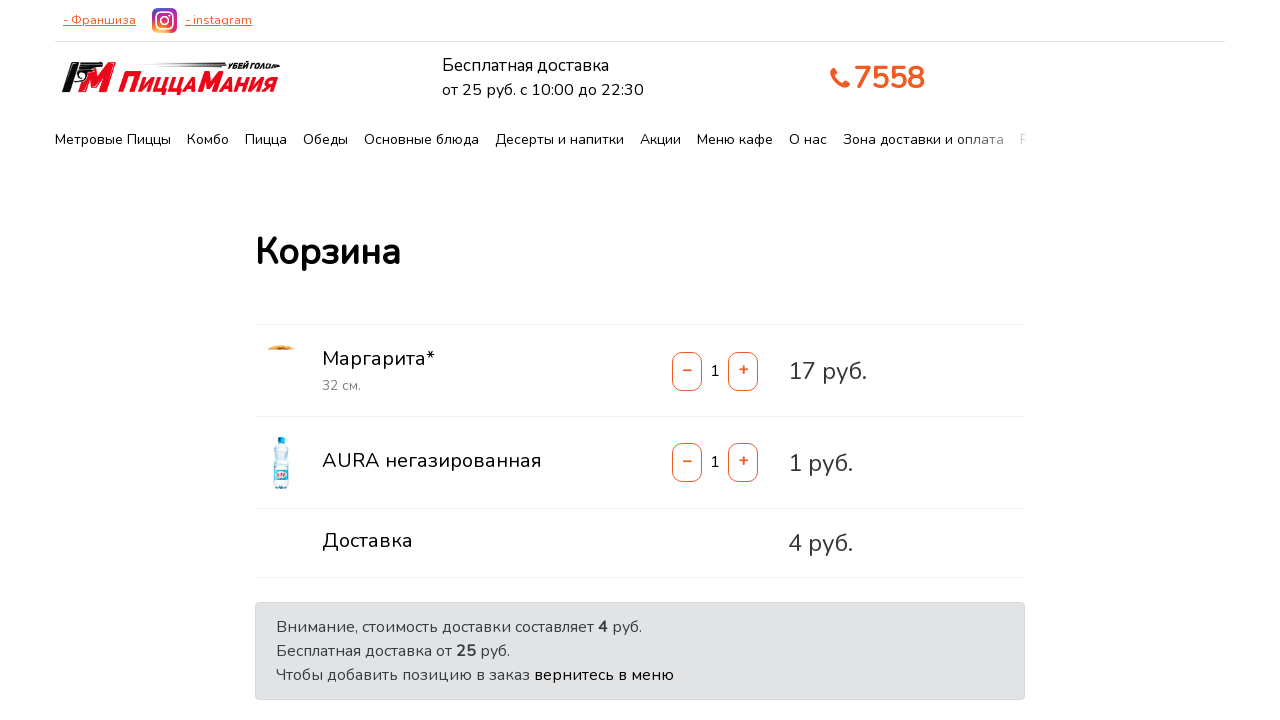

Verified AURA water (item #95) is in basket
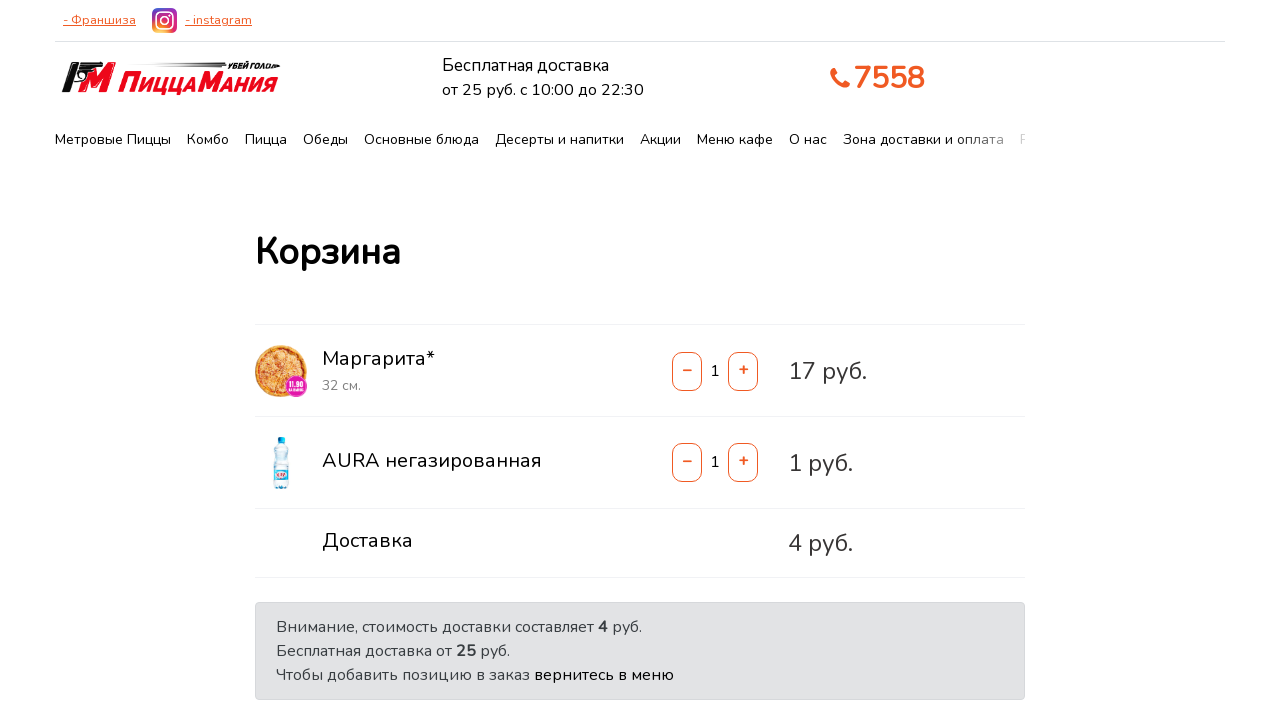

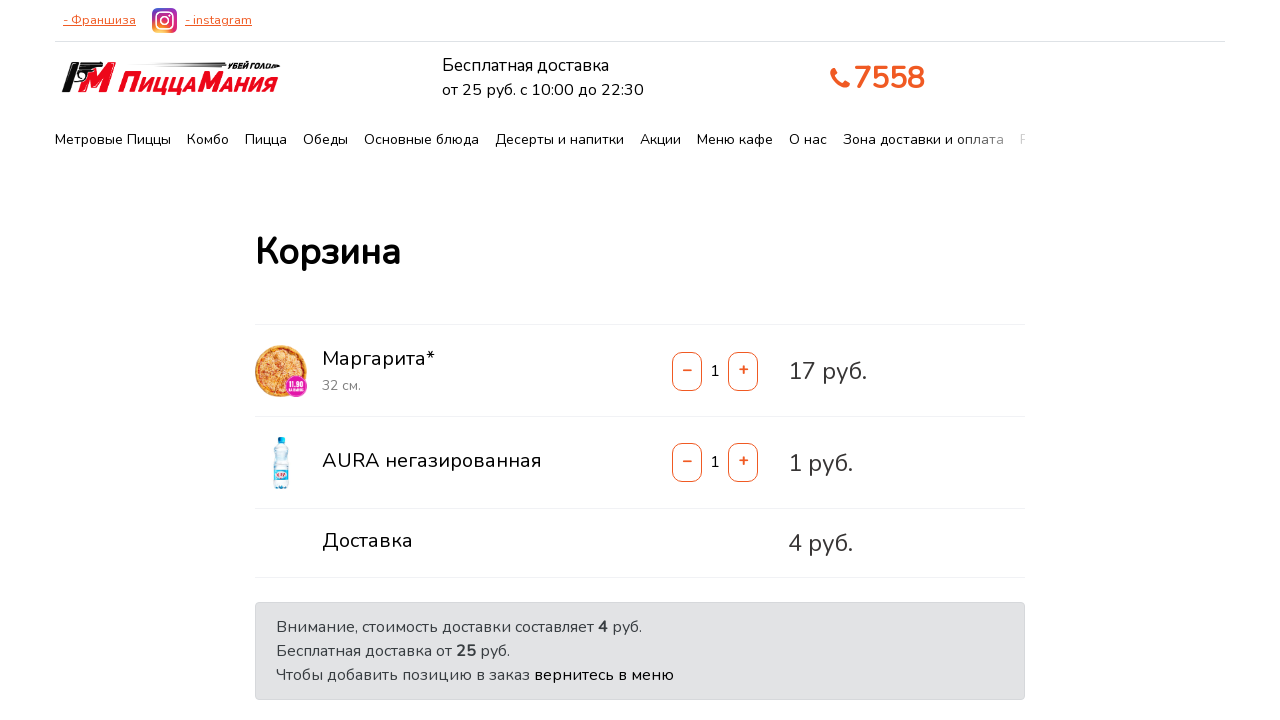